Tests basic browser navigation functionality on Etsy website by navigating back, forward, and refreshing the page.

Starting URL: https://www.etsy.com/

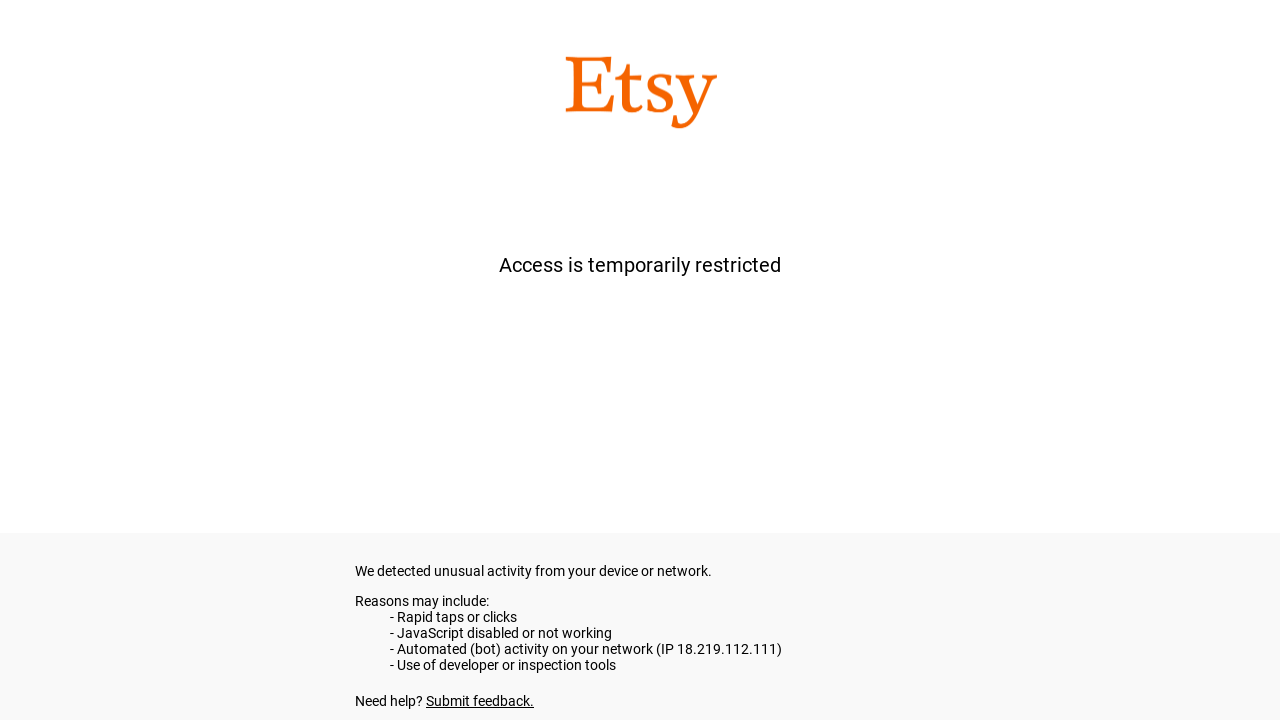

Navigated back to previous page in browser history
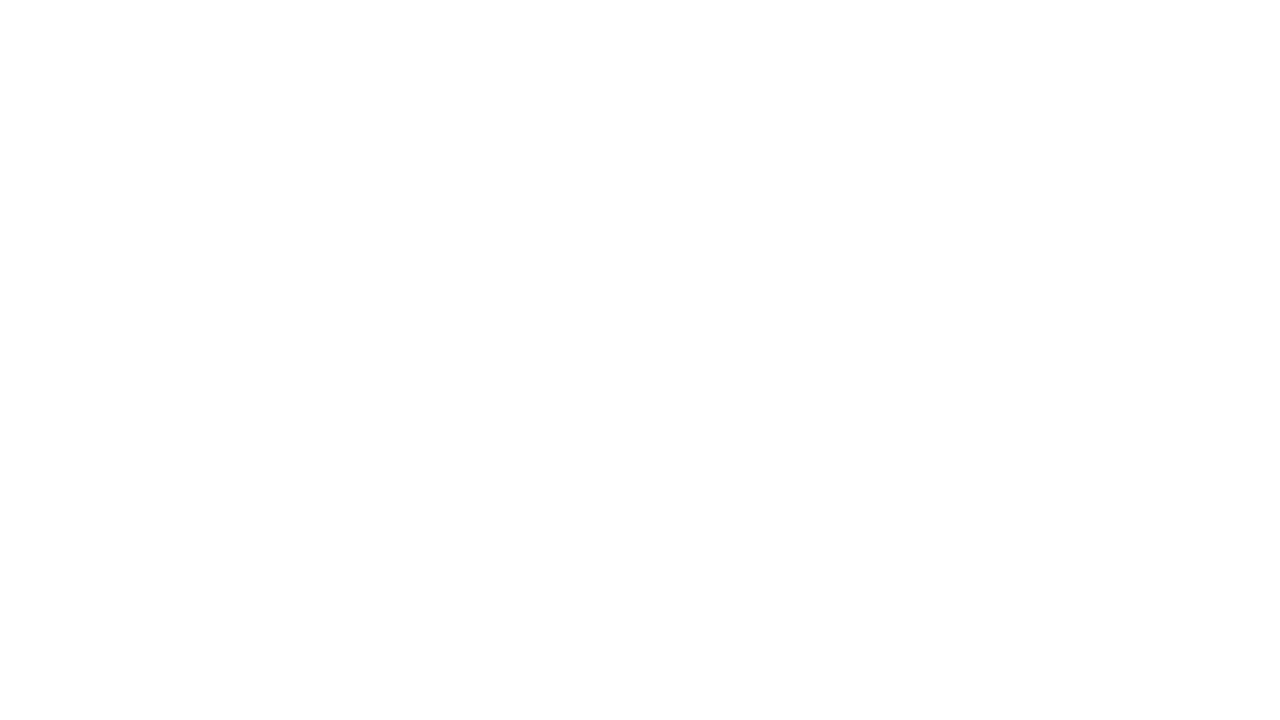

Navigated forward to next page in browser history
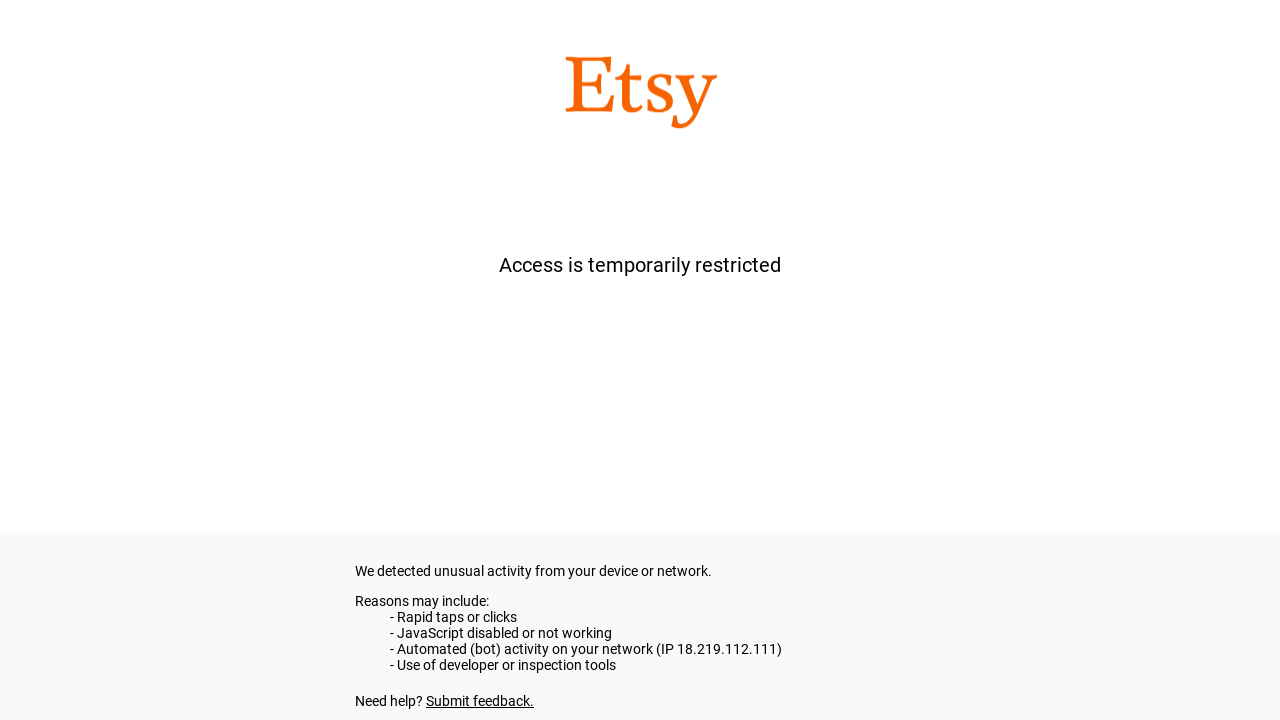

Refreshed the current page
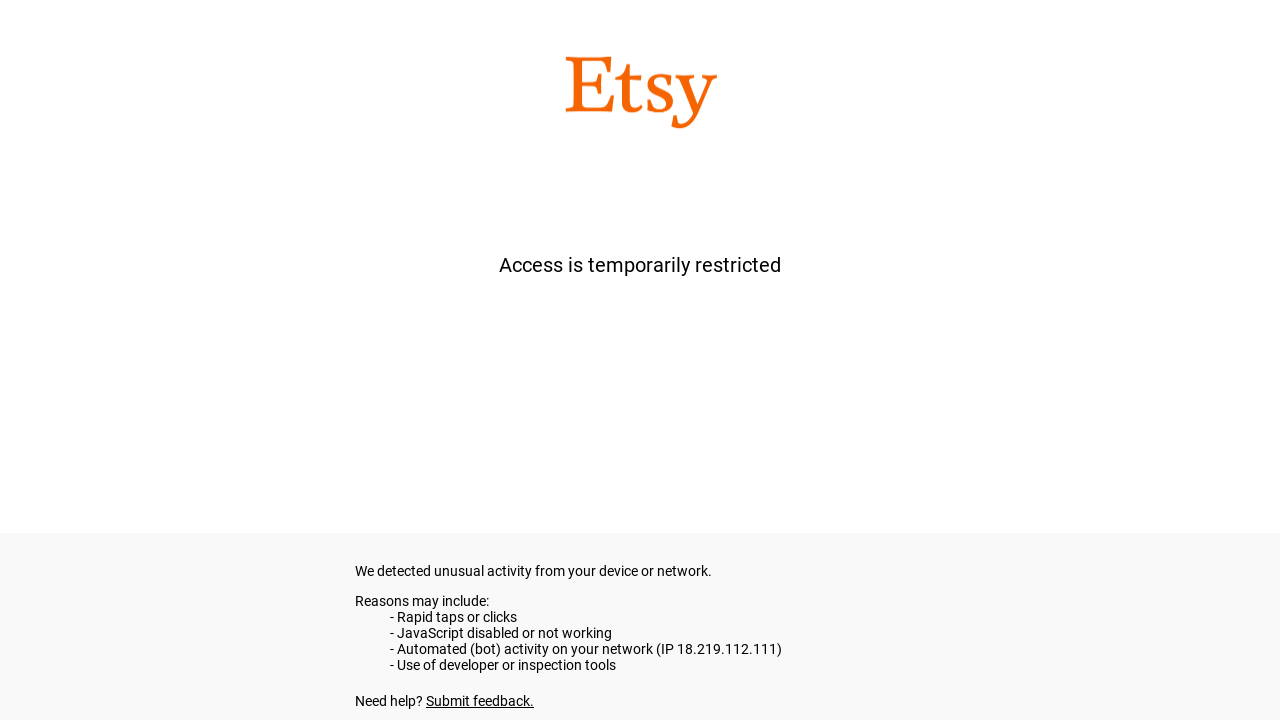

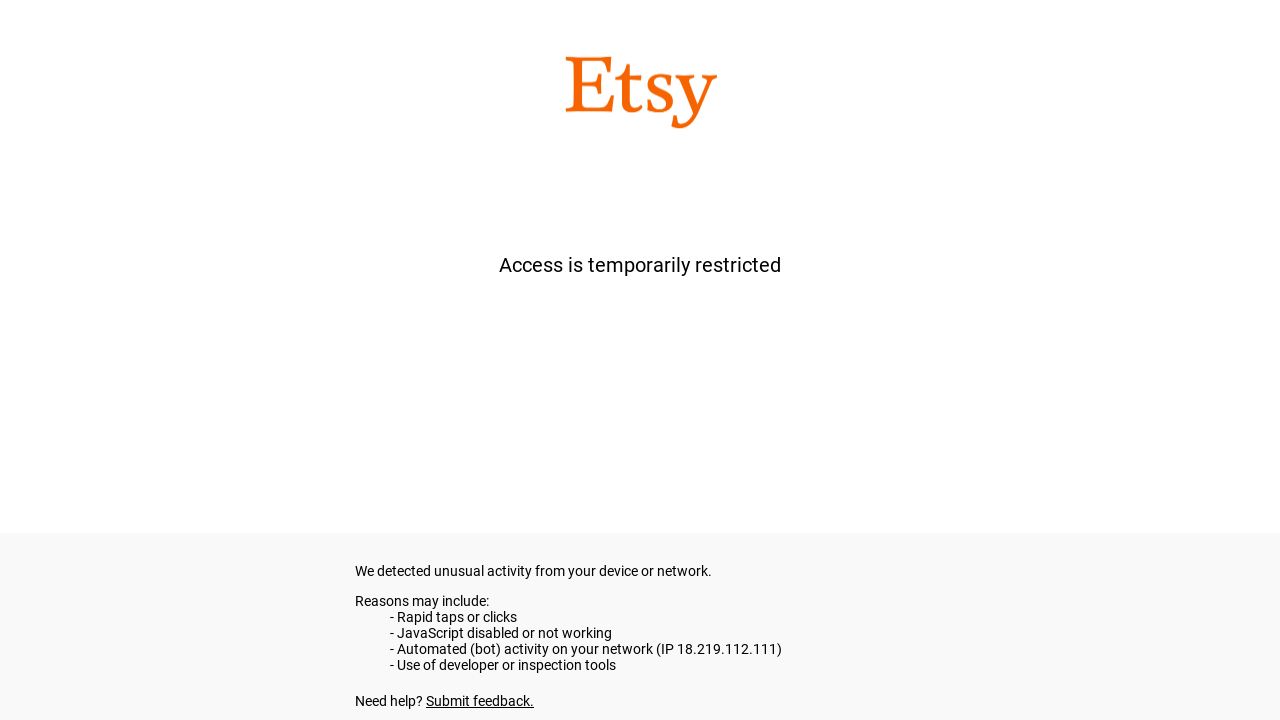